Tests interaction with checkboxes and radio buttons on a practice automation page by selecting specific checkbox (option2) and radio button (radio2) based on their values.

Starting URL: https://rahulshettyacademy.com/AutomationPractice/

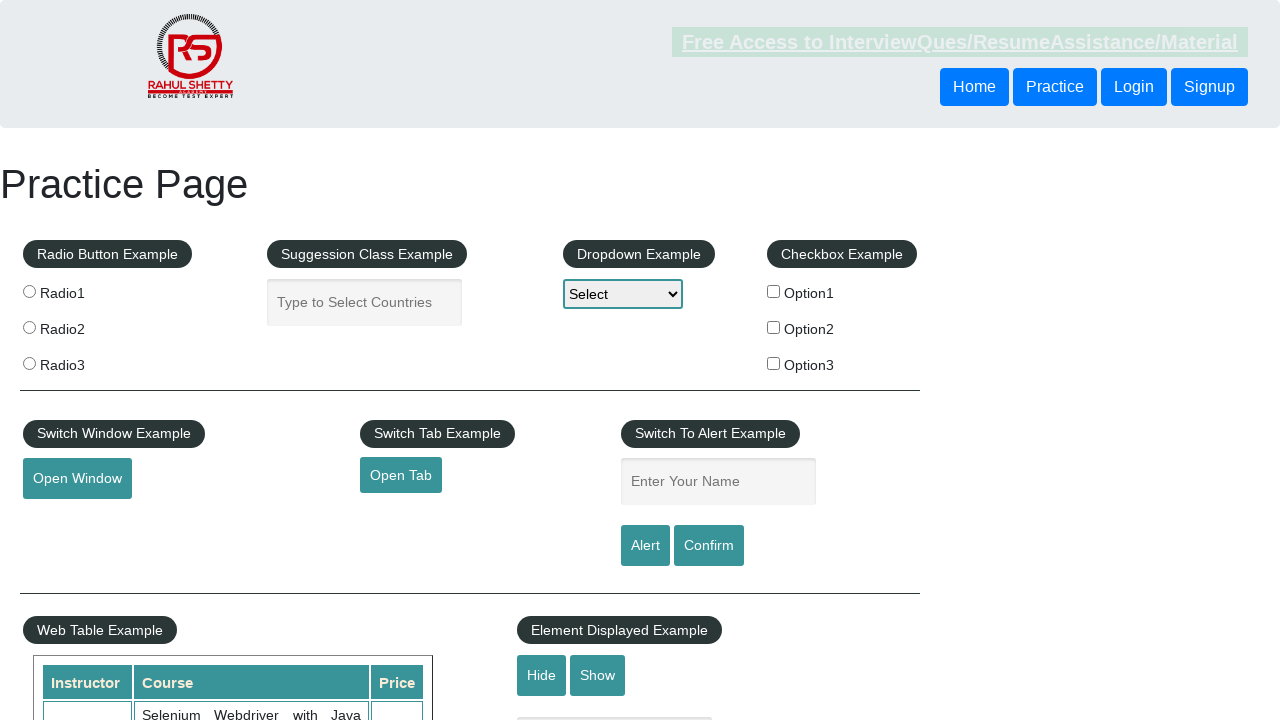

Navigated to automation practice page
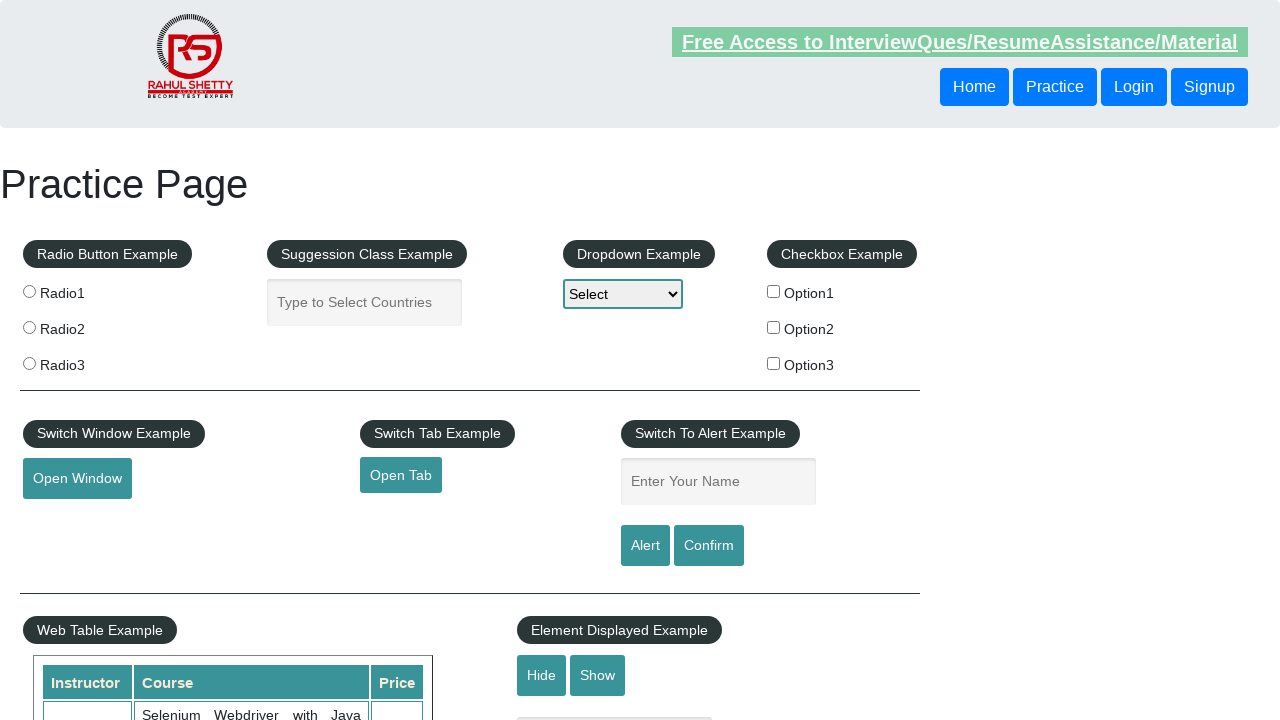

Located all checkbox elements on the page
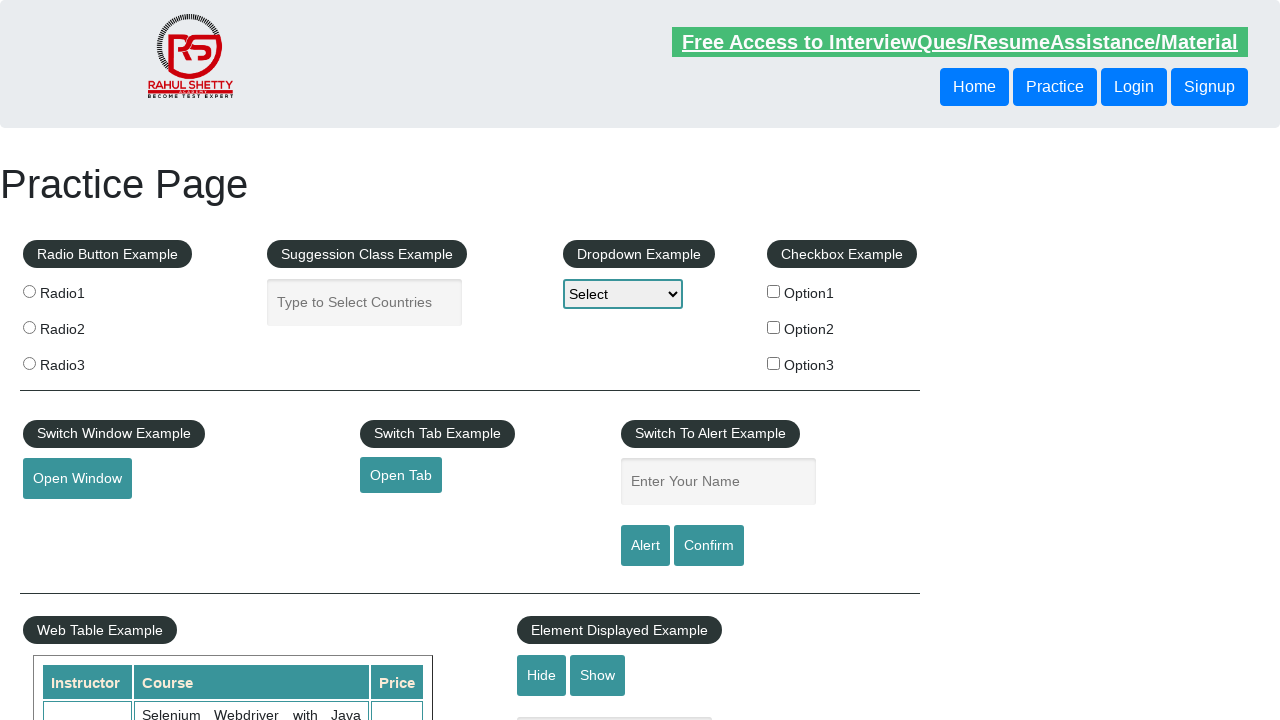

Found 3 checkboxes on the page
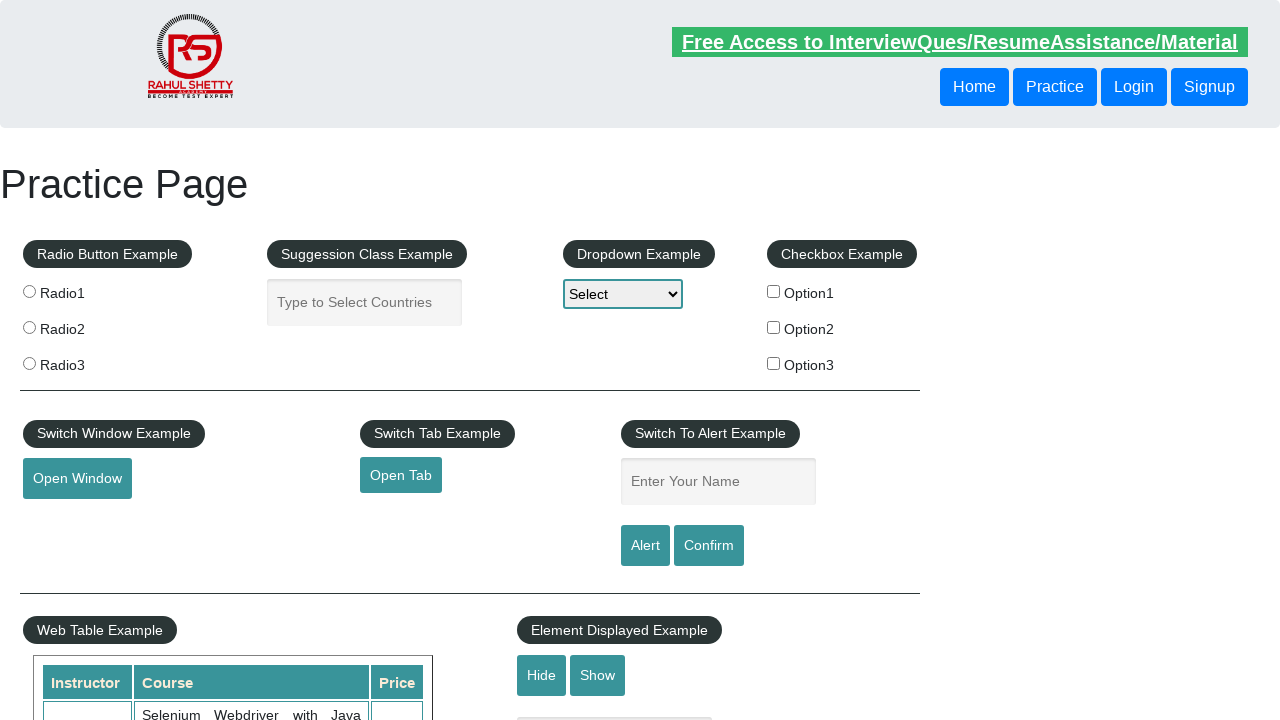

Inspecting checkbox at index 0
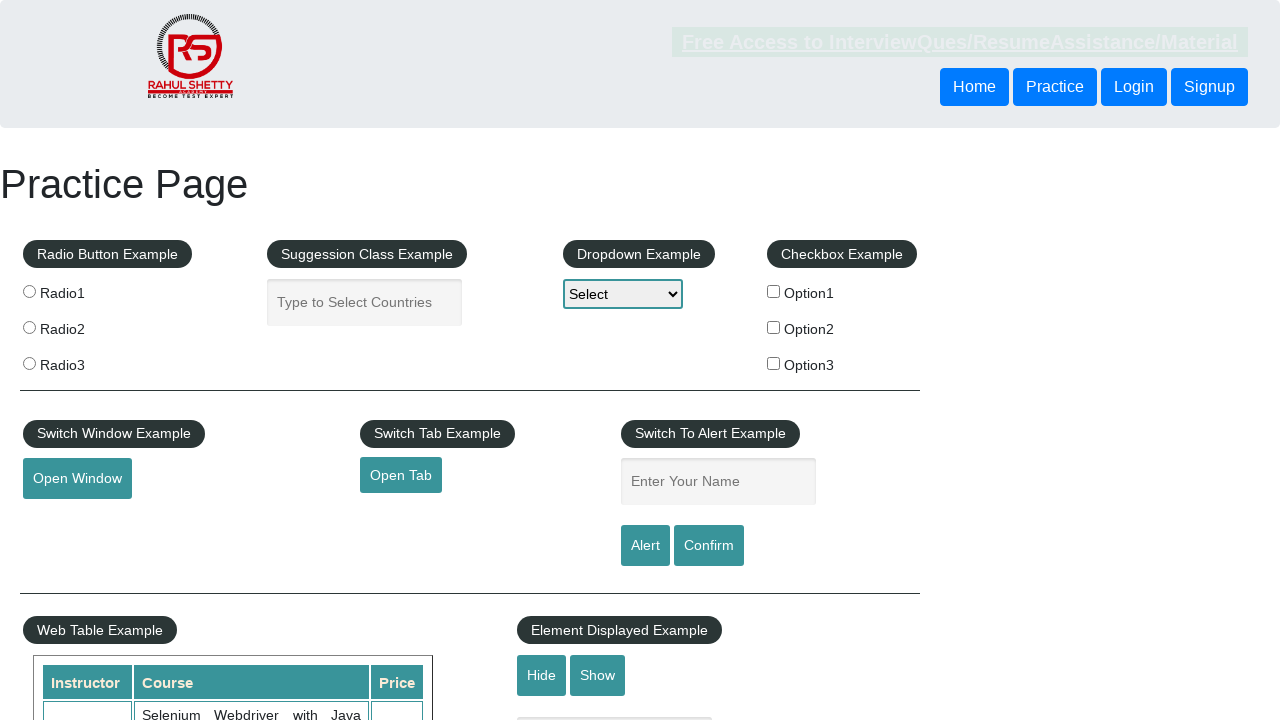

Inspecting checkbox at index 1
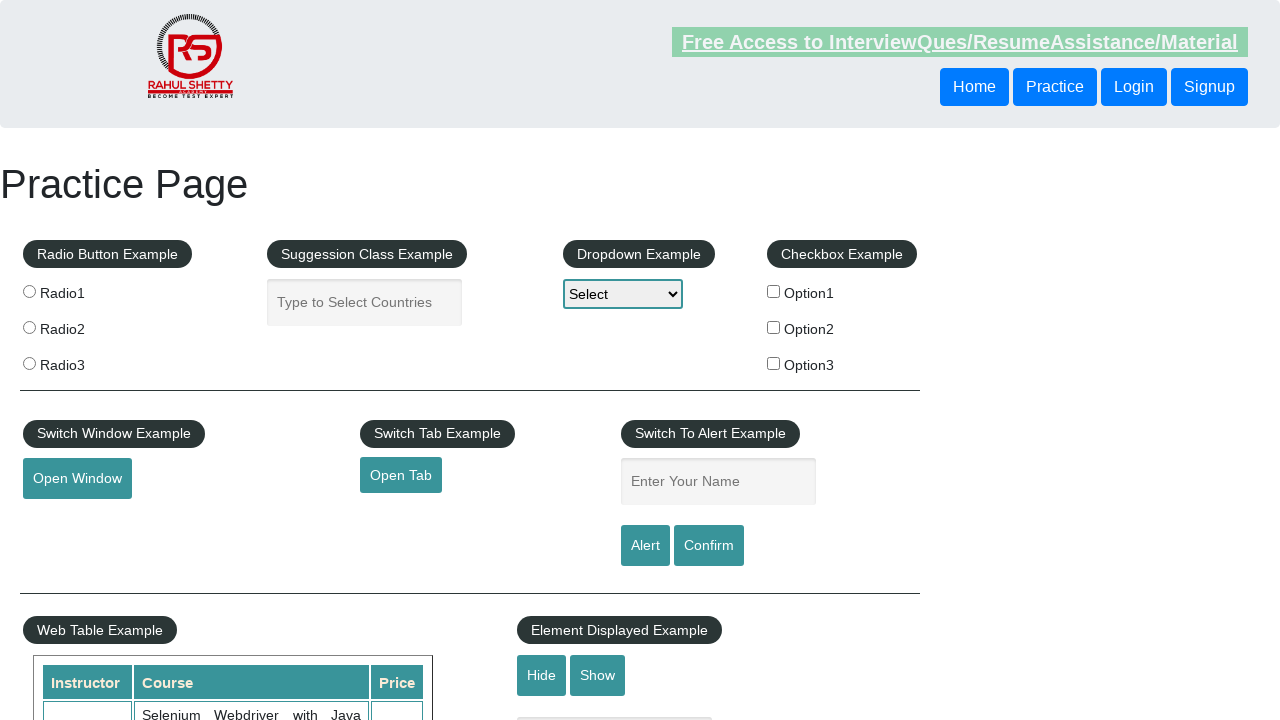

Selected checkbox with value 'option2' at (774, 327) on xpath=//input[@type='checkbox'] >> nth=1
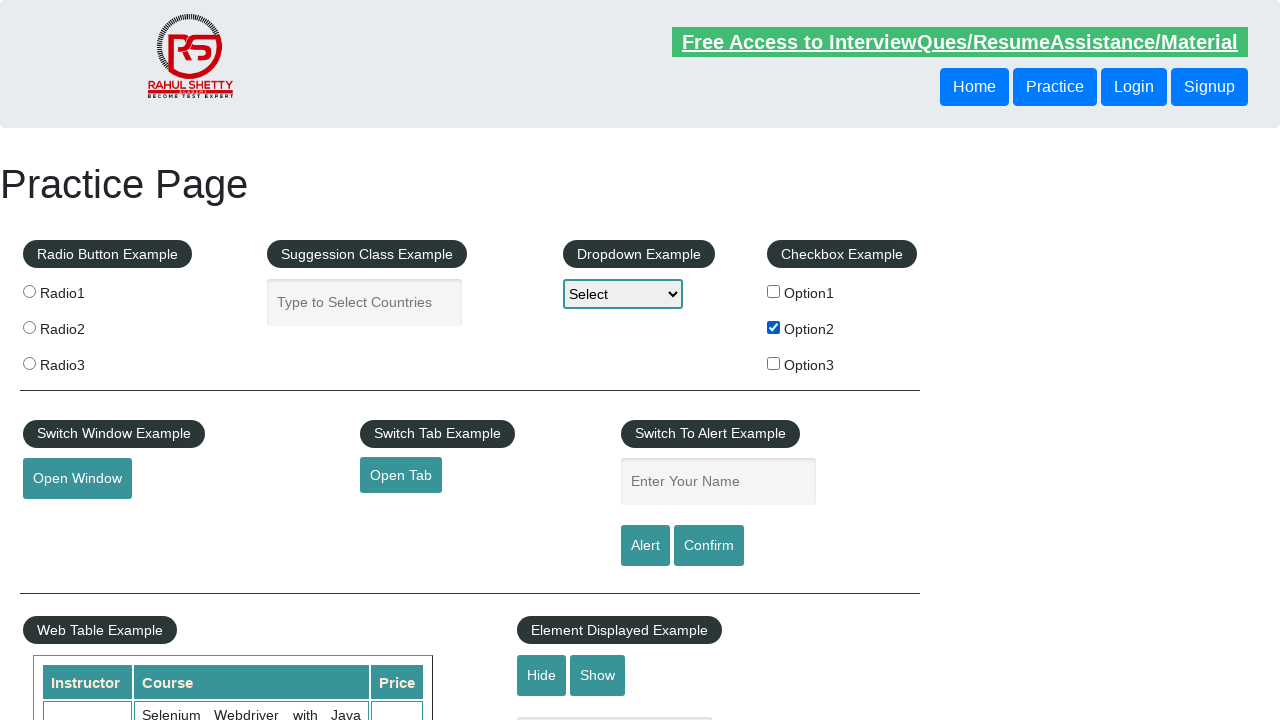

Located all radio button elements on the page
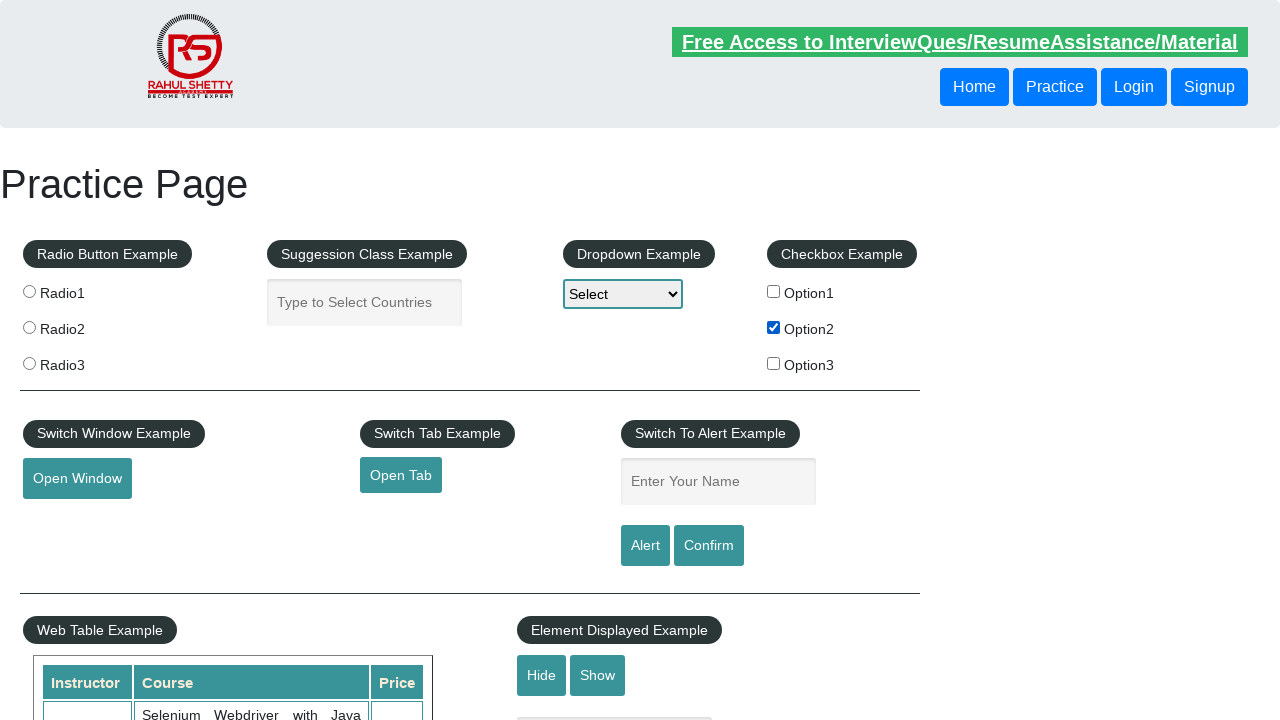

Found 3 radio buttons on the page
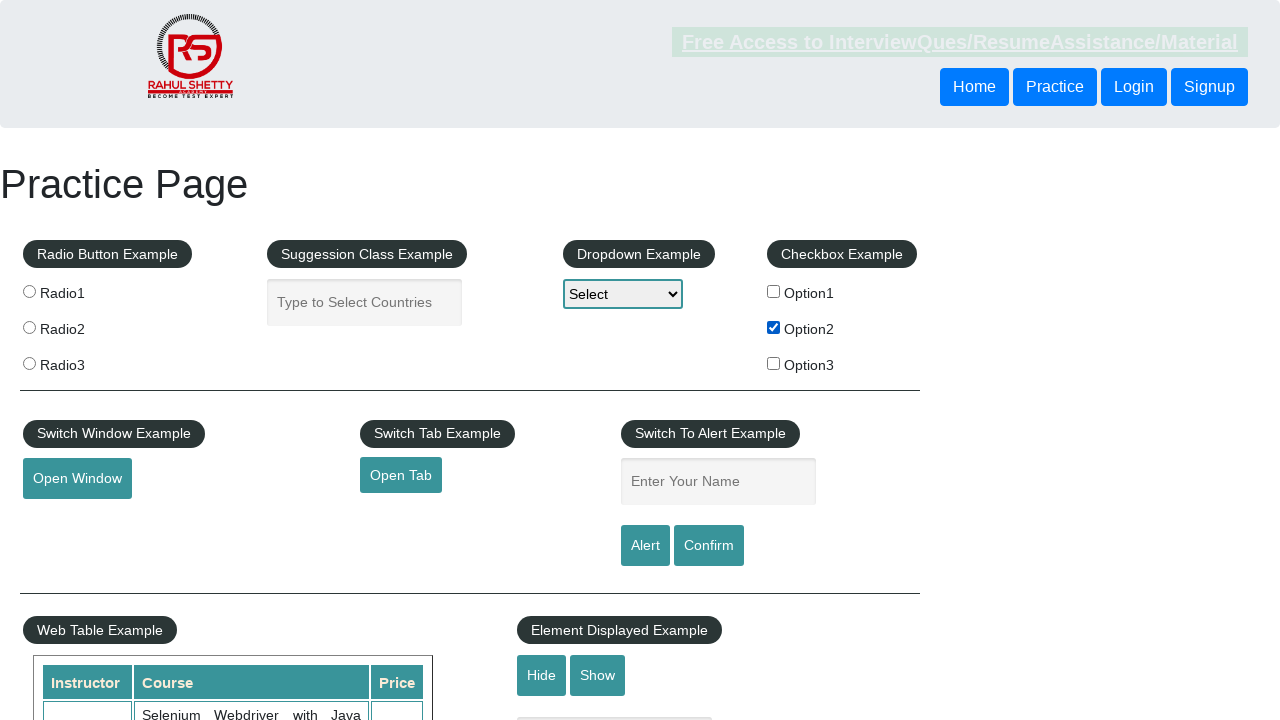

Inspecting radio button at index 0
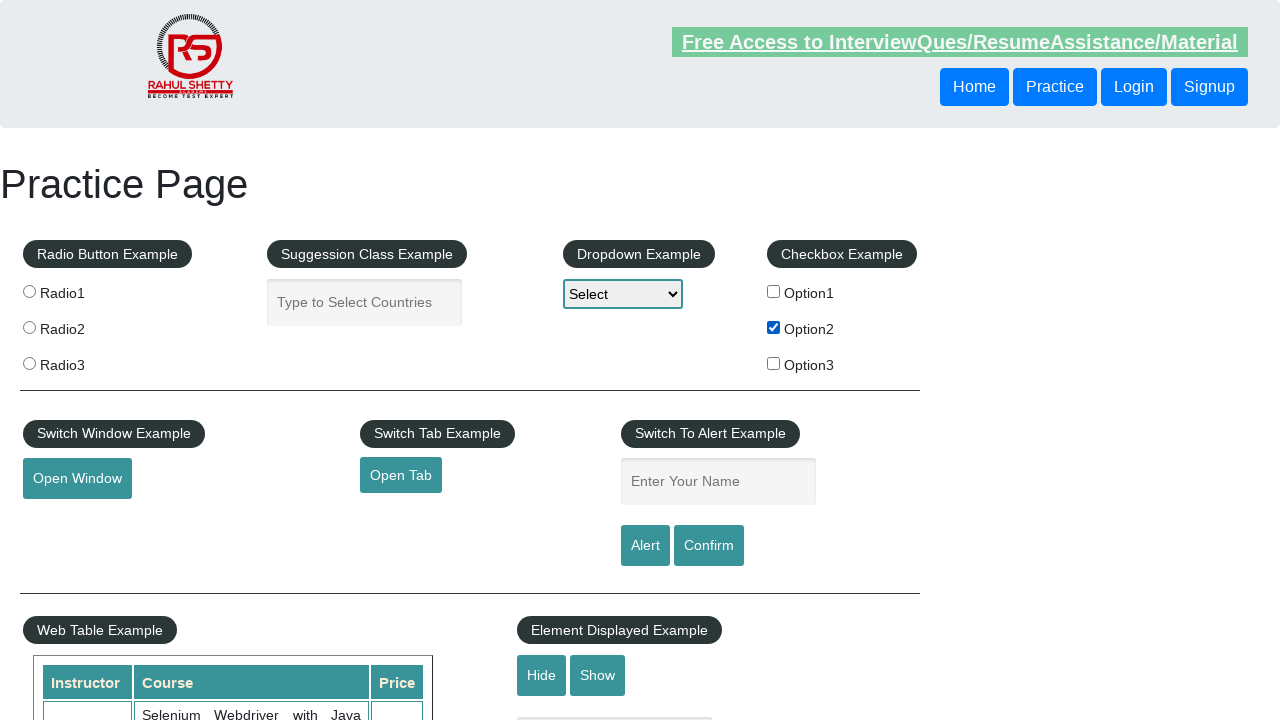

Inspecting radio button at index 1
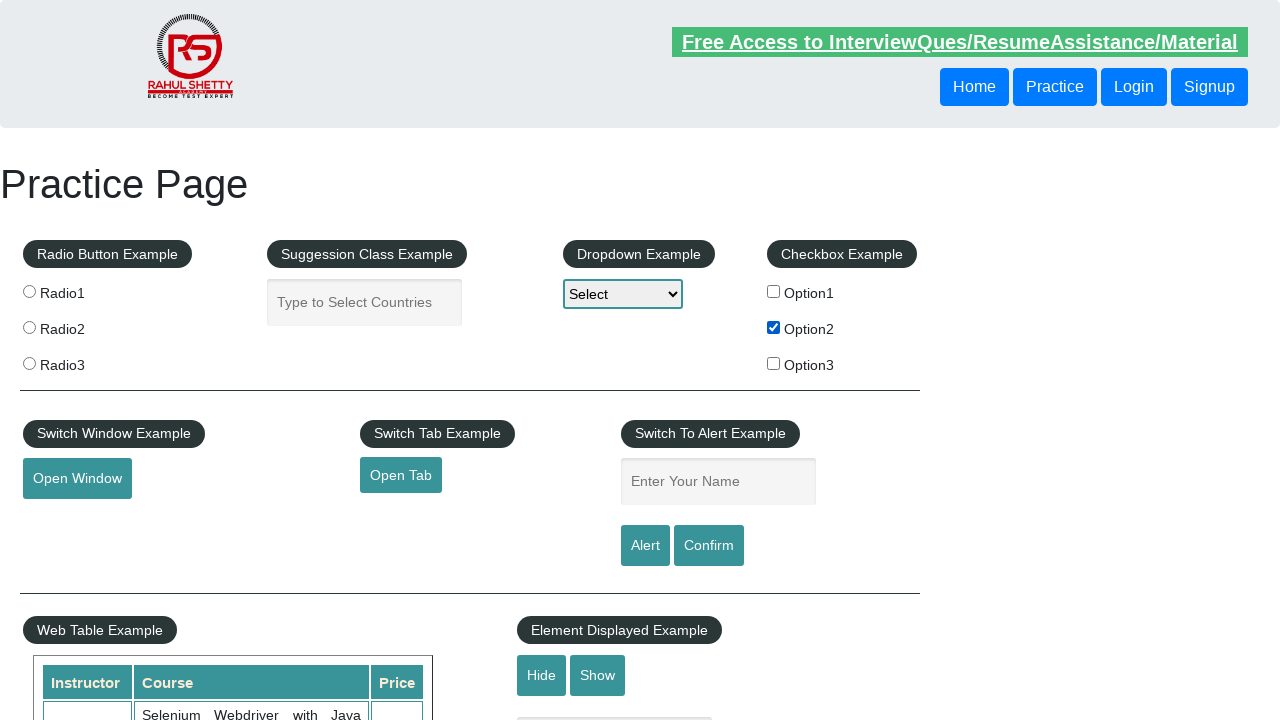

Selected radio button with value 'radio2' at (29, 327) on xpath=//input[@type='radio'] >> nth=1
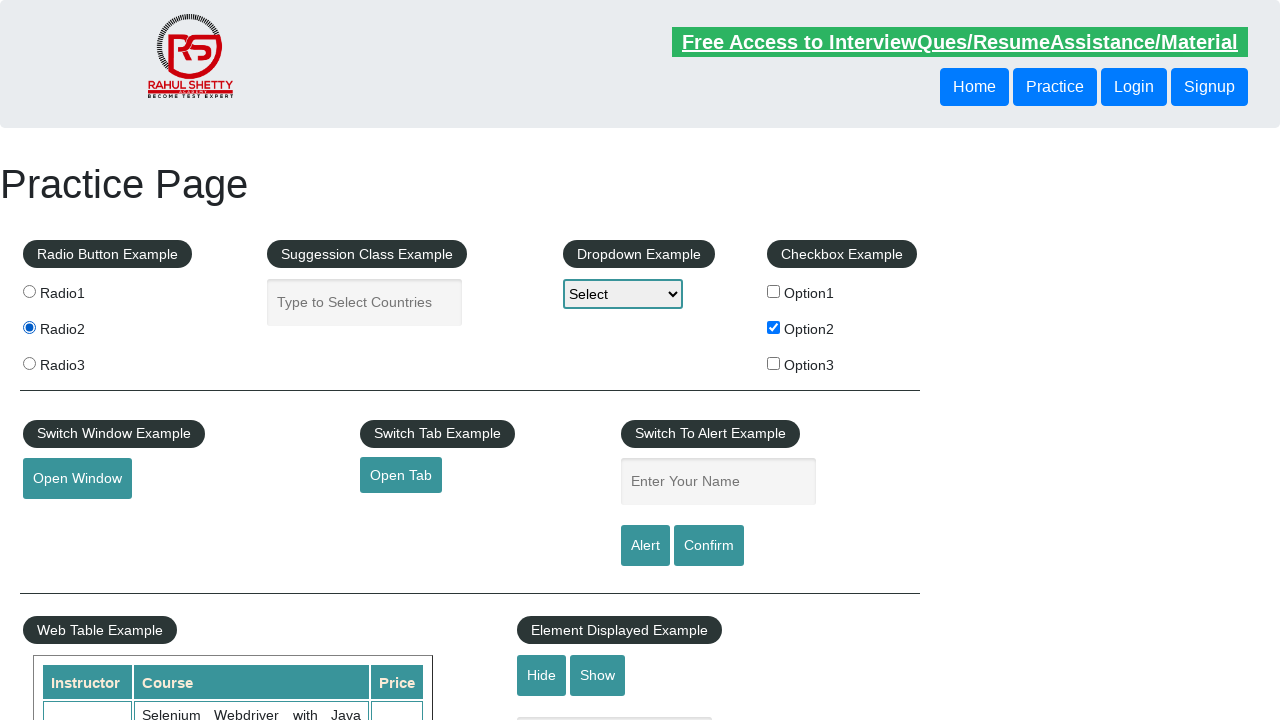

Waited 1000ms to verify selections were applied
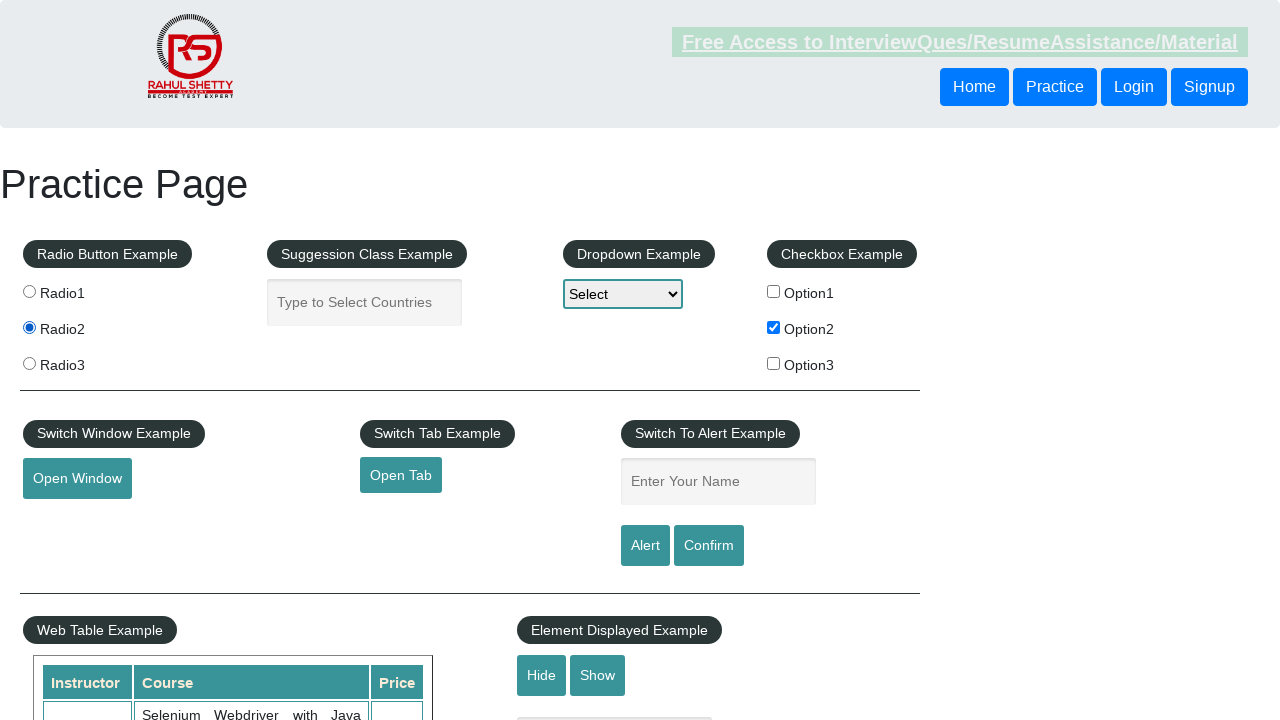

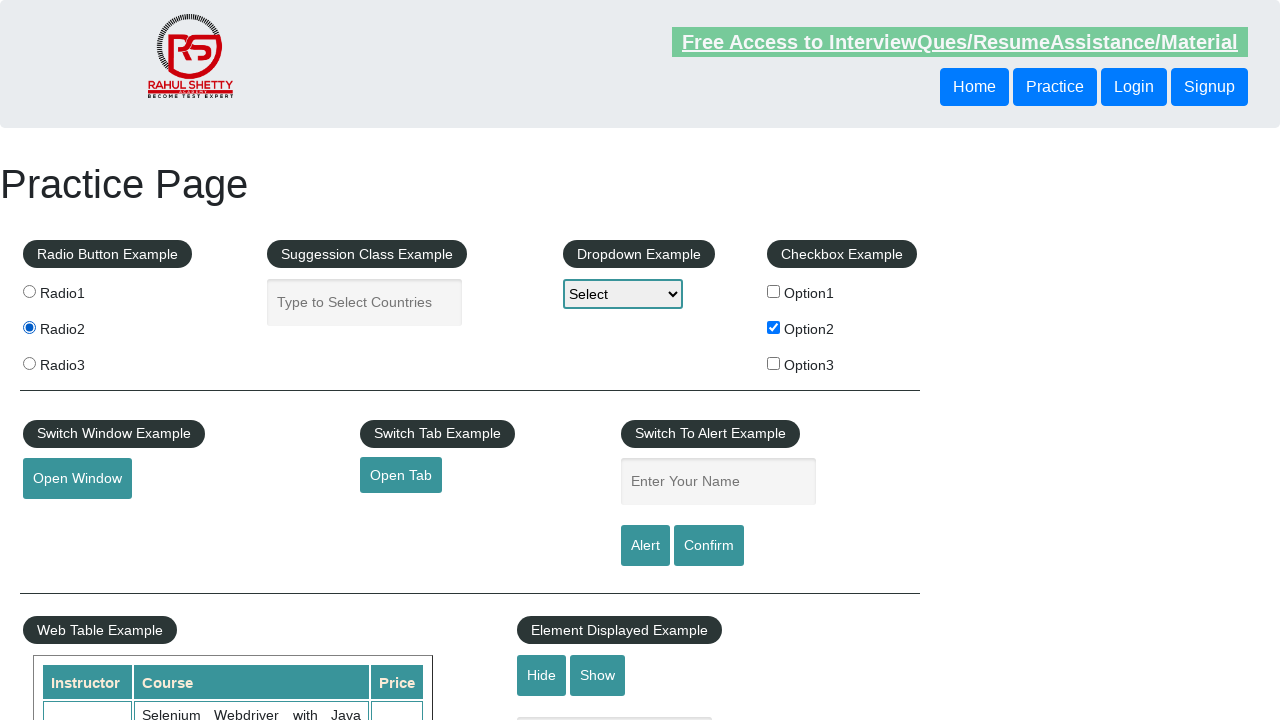